Tests right-click (context menu) functionality by performing a context click on a button element to trigger a custom context menu

Starting URL: https://swisnl.github.io/jQuery-contextMenu/demo.html

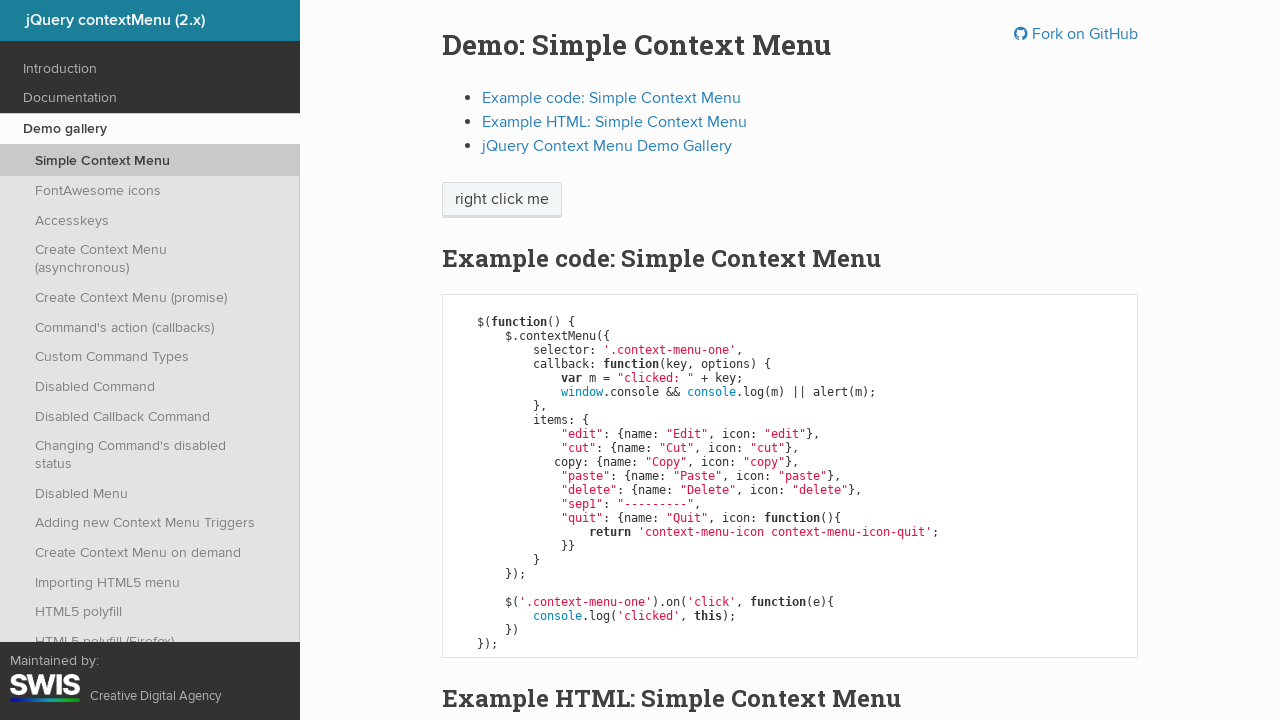

Located the context menu button element
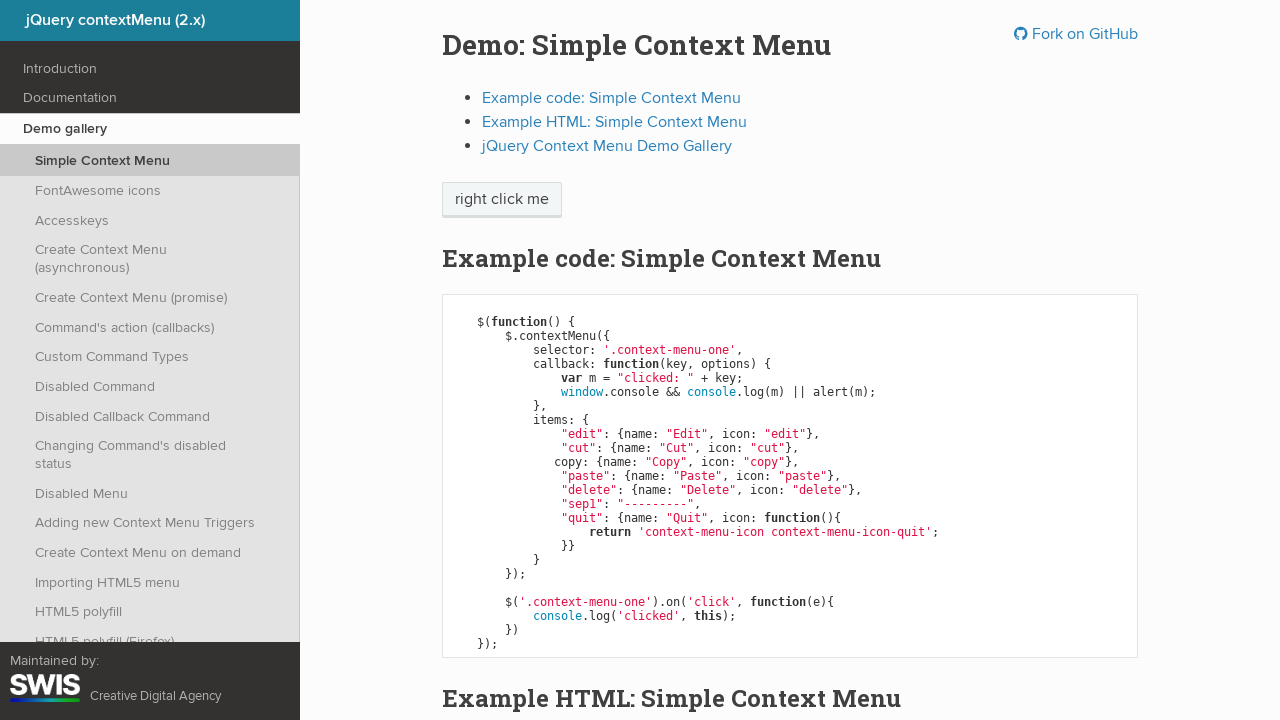

Right-clicked the button to trigger context menu at (502, 200) on xpath=//span[@class='context-menu-one btn btn-neutral']
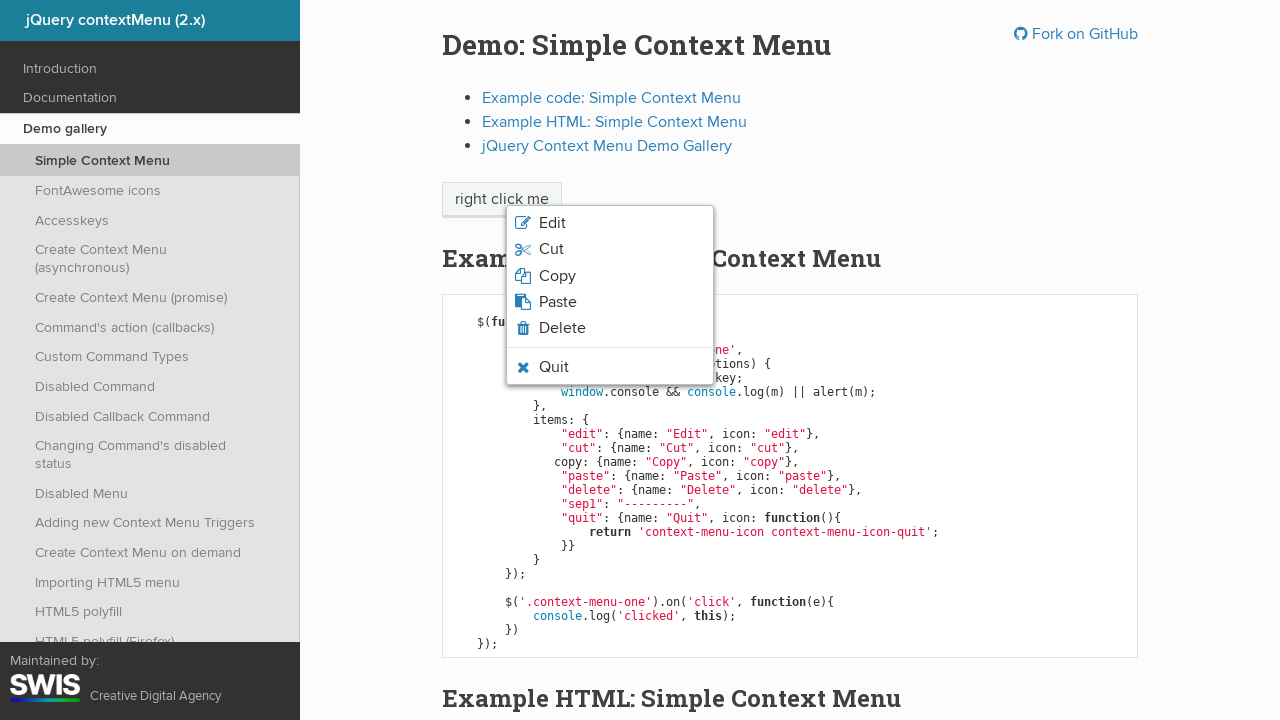

Context menu appeared
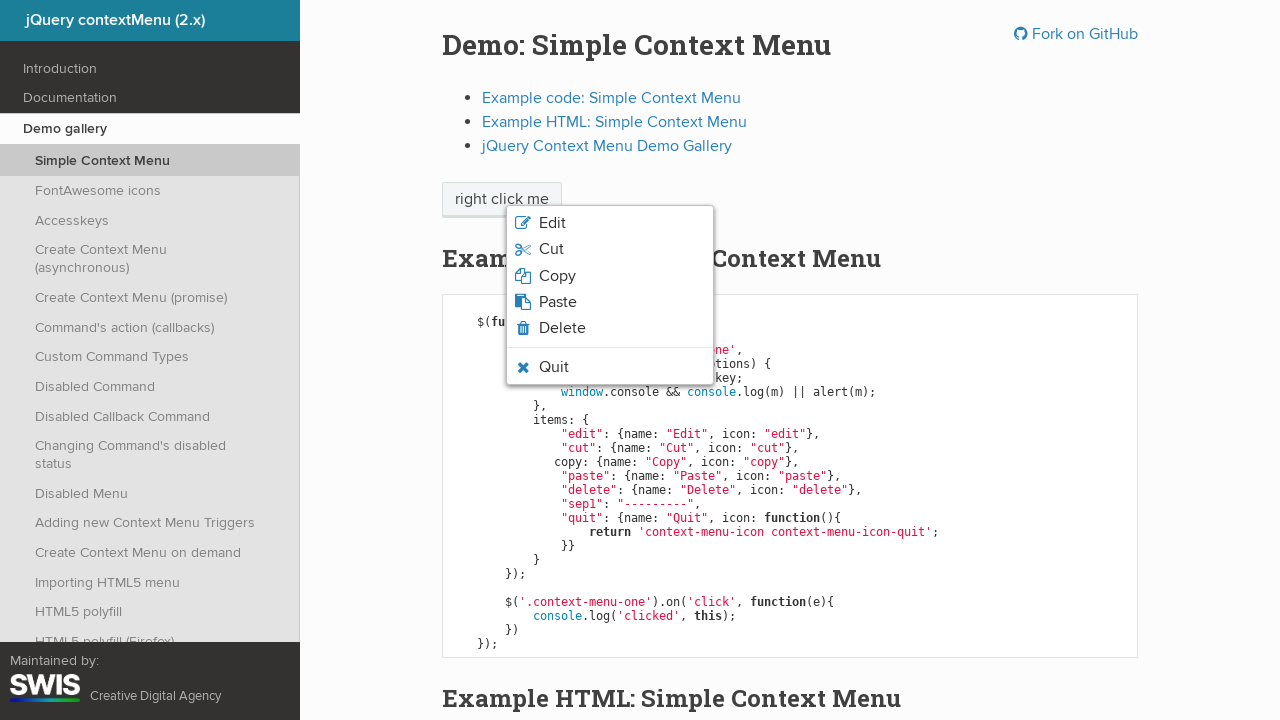

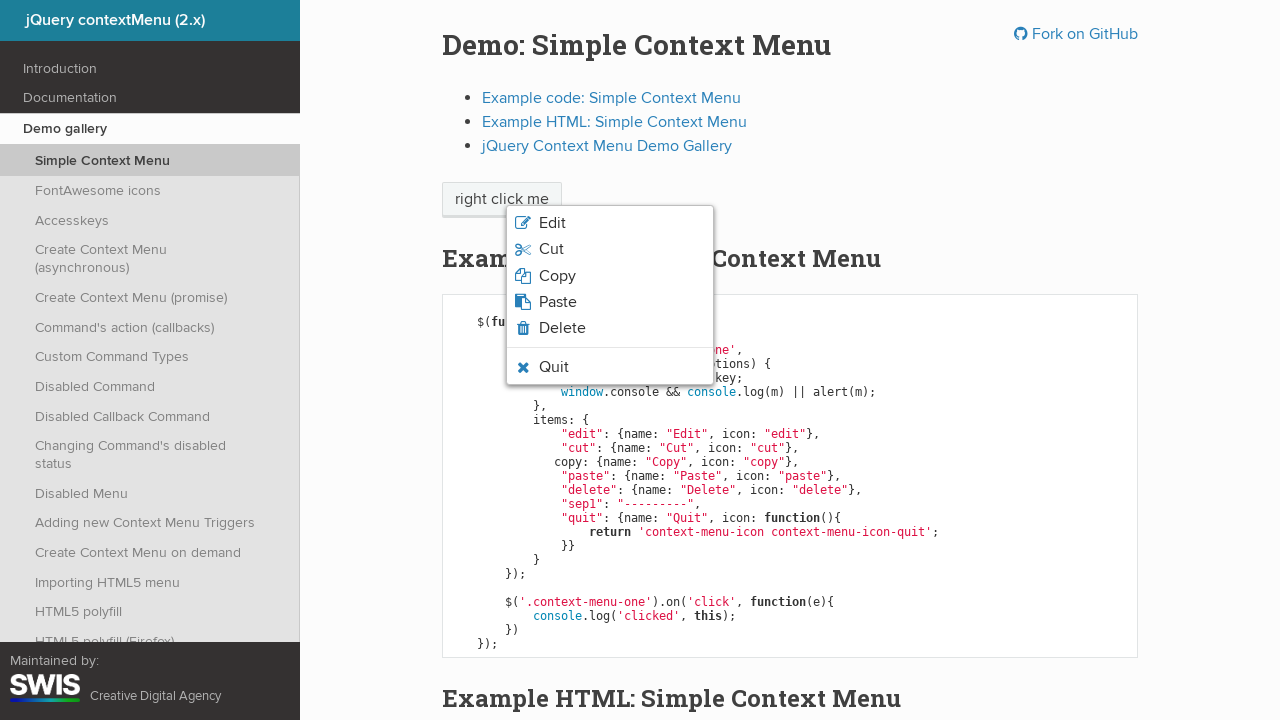